Tests the complete checkout process including adding product to cart, filling billing information, and placing an order

Starting URL: http://practice.automationtesting.in/

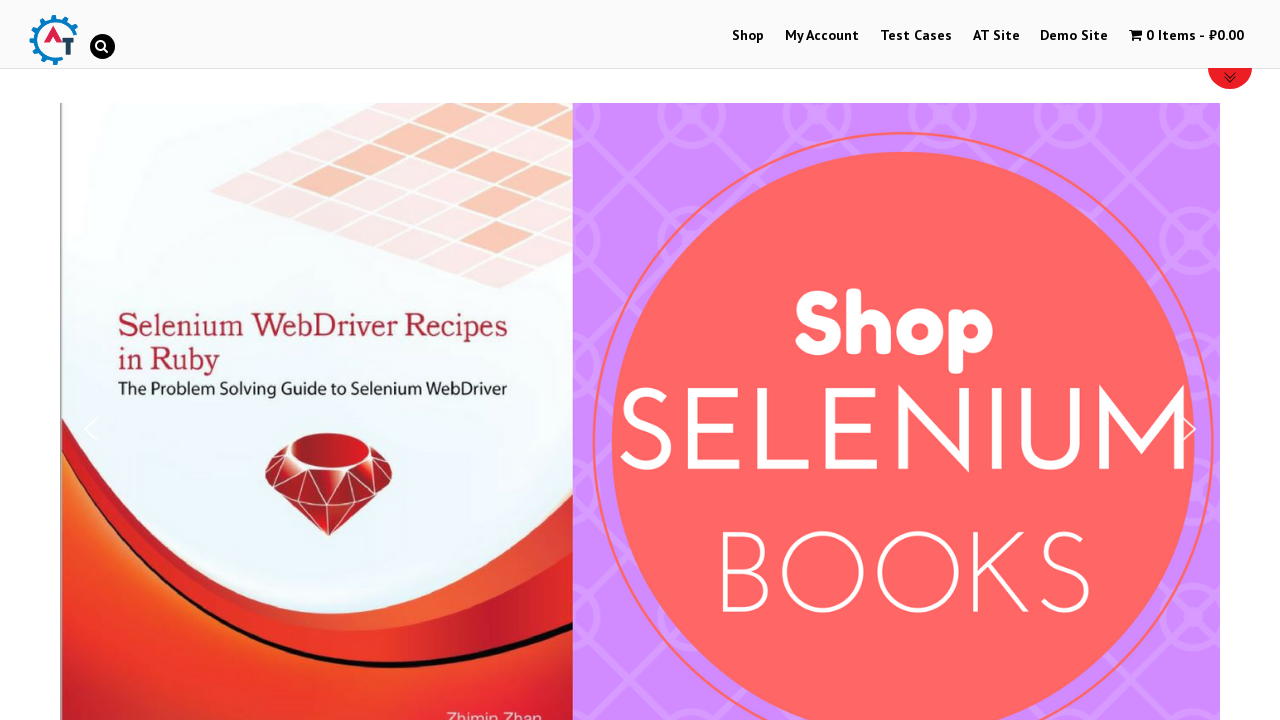

Clicked shop menu item to navigate to shop at (748, 36) on #menu-item-40 a
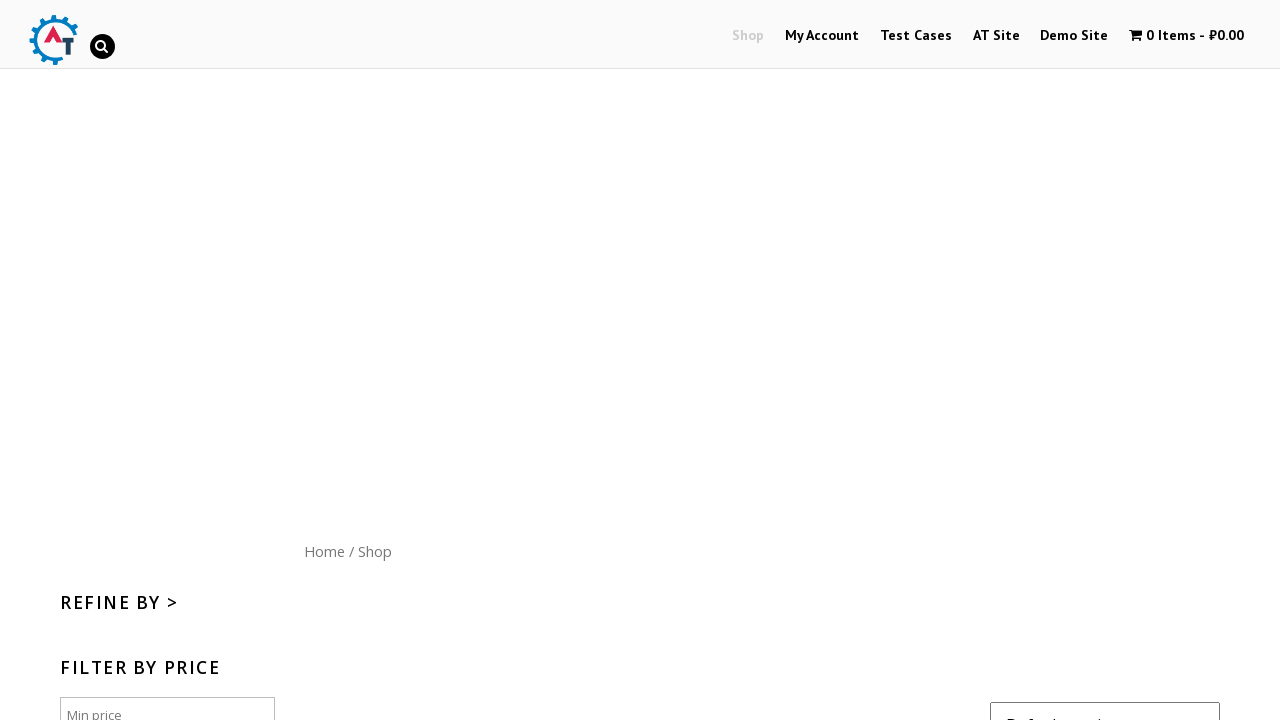

Scrolled down 300px to see products
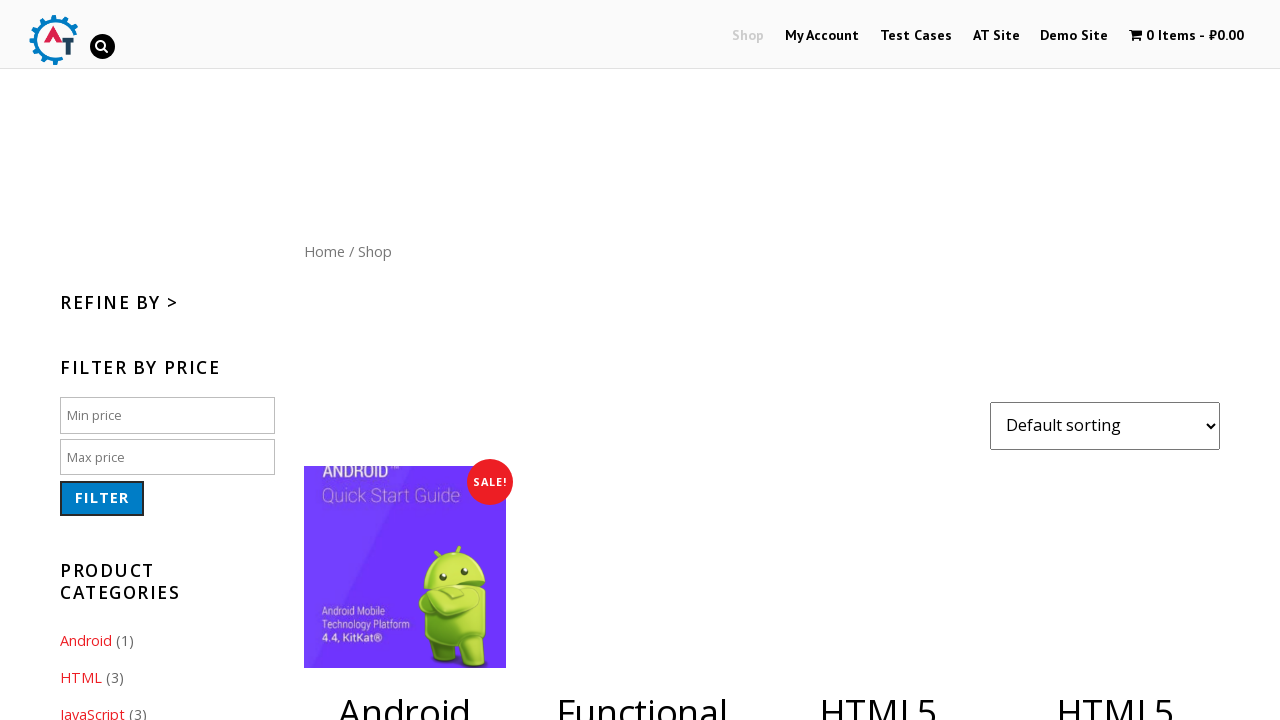

Clicked add to cart button for HTML5 Forms book at (1115, 361) on .post-182 .button
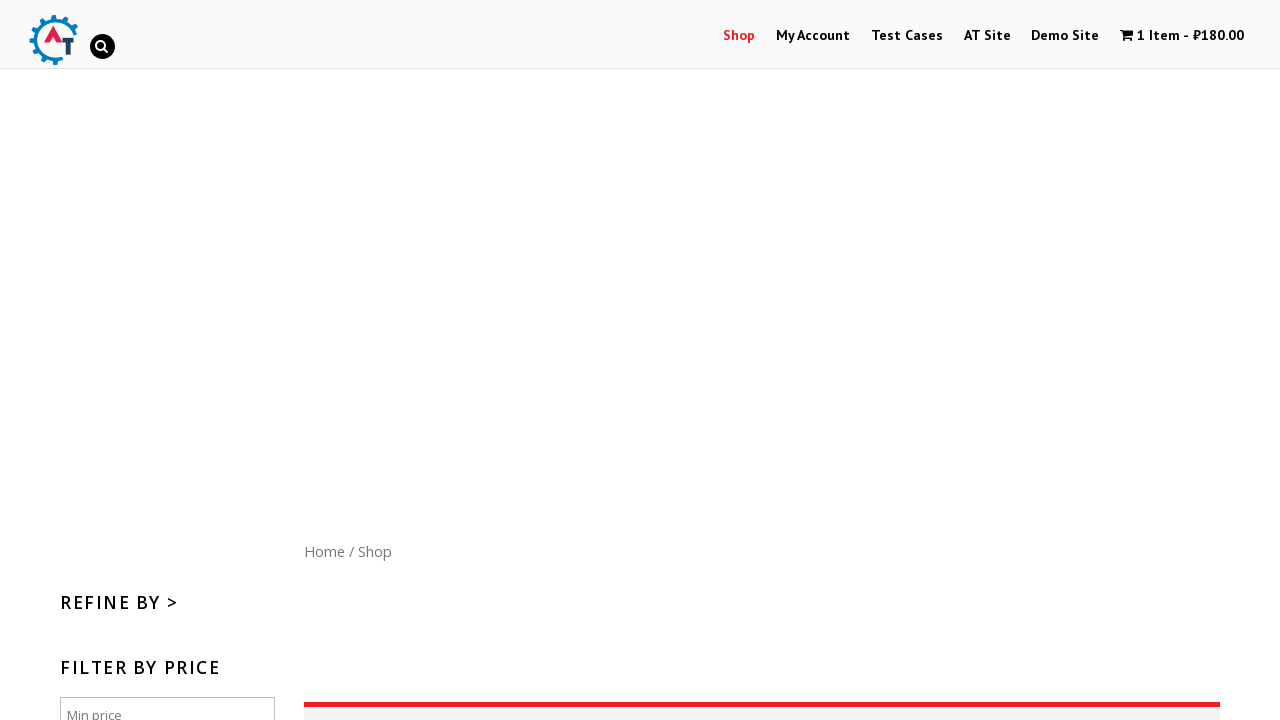

Waited 1 second for add to cart action to complete
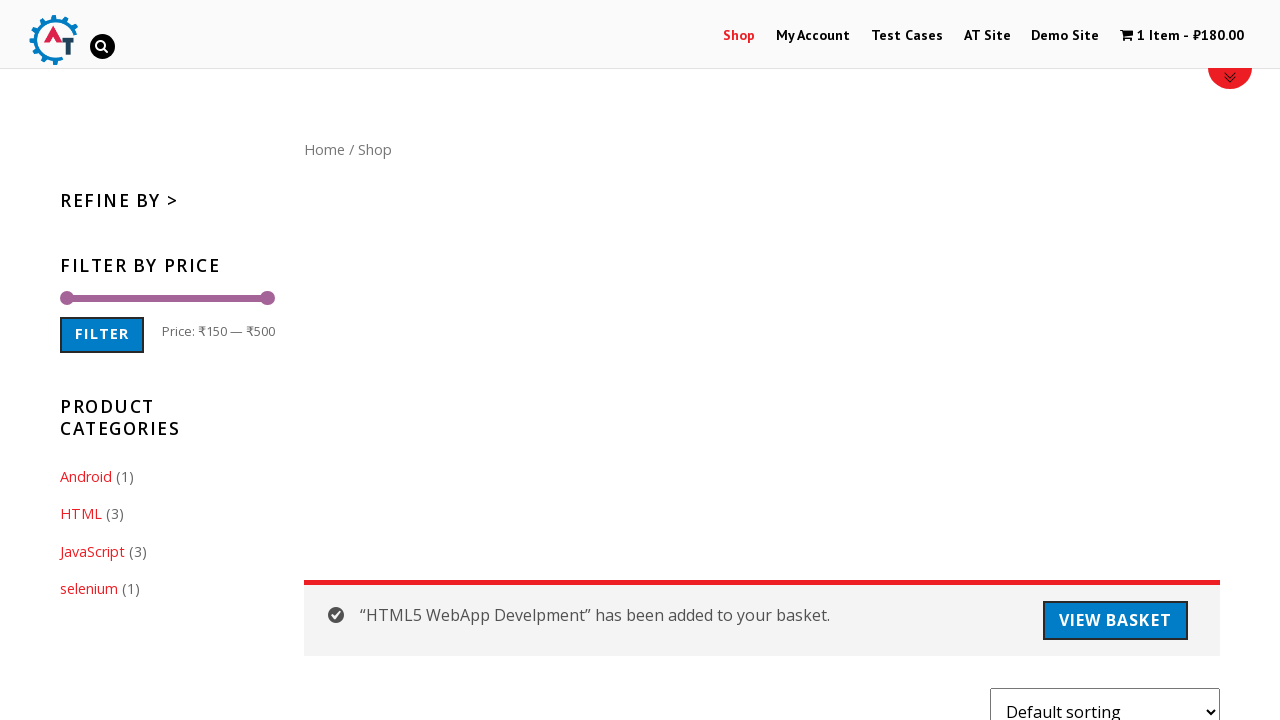

Clicked cart icon to navigate to shopping cart at (1182, 36) on .wpmenucart-contents
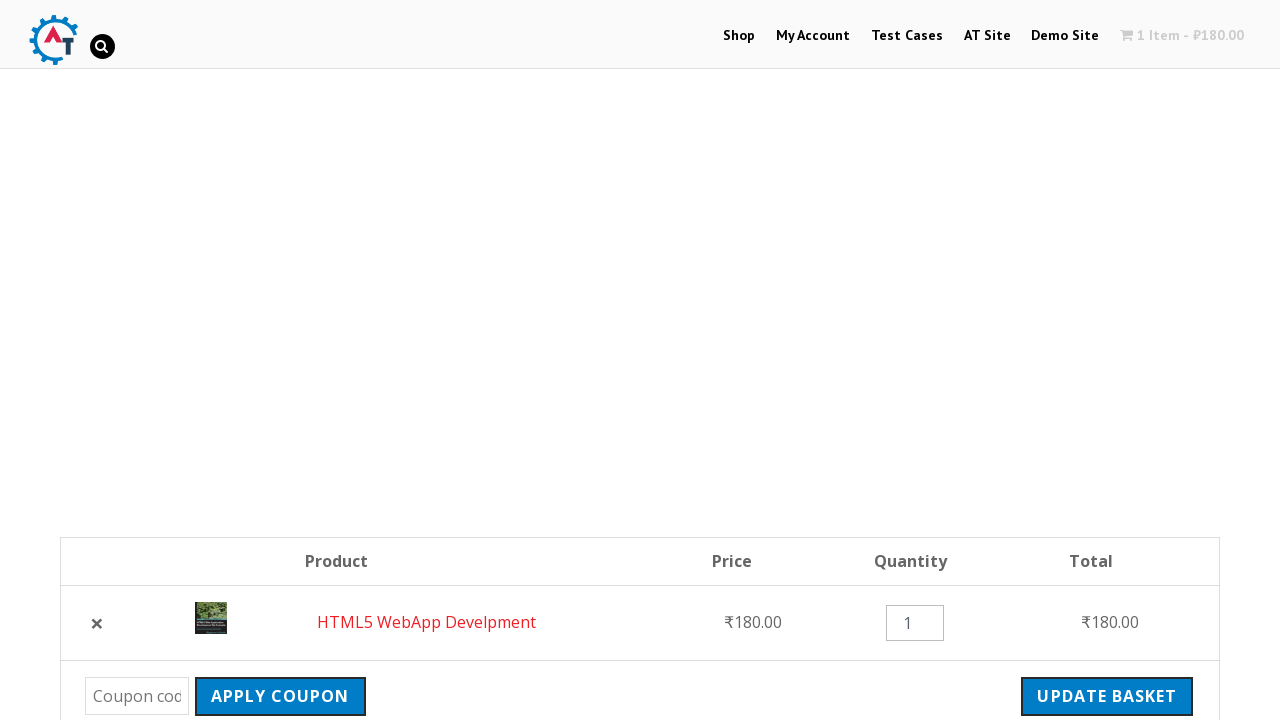

Proceed to checkout button appeared
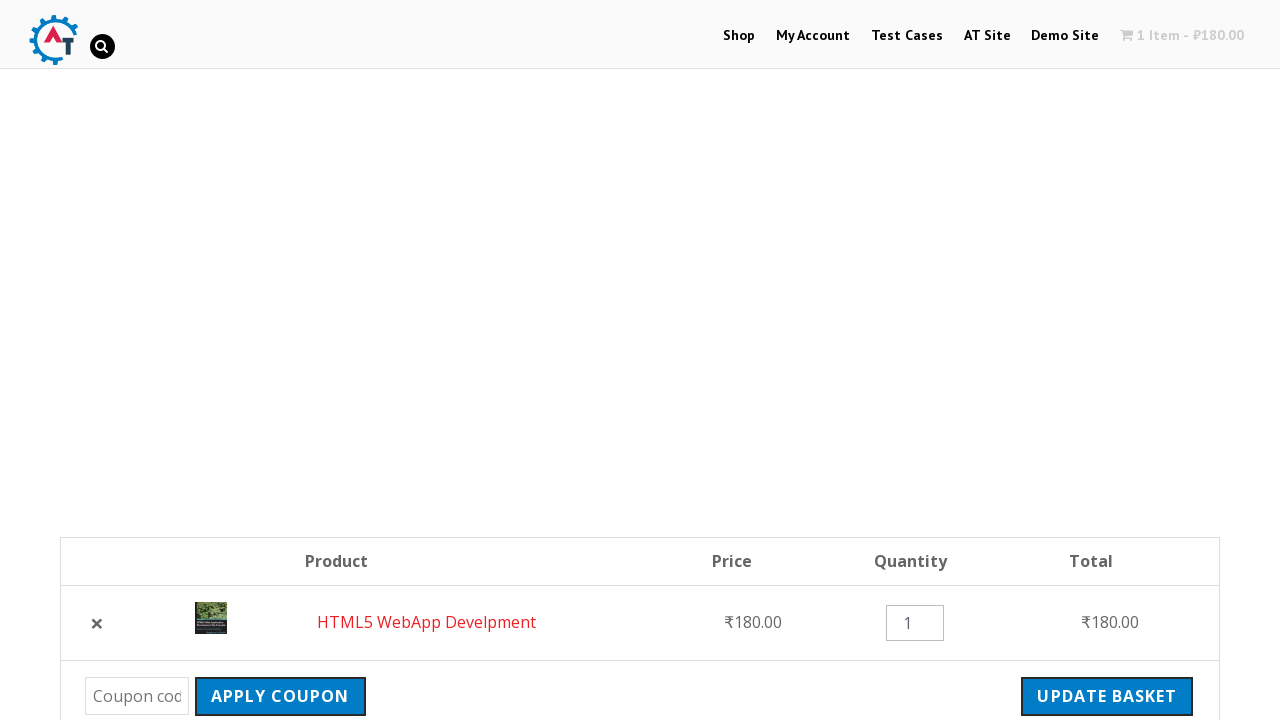

Clicked proceed to checkout button at (1098, 360) on .wc-proceed-to-checkout a
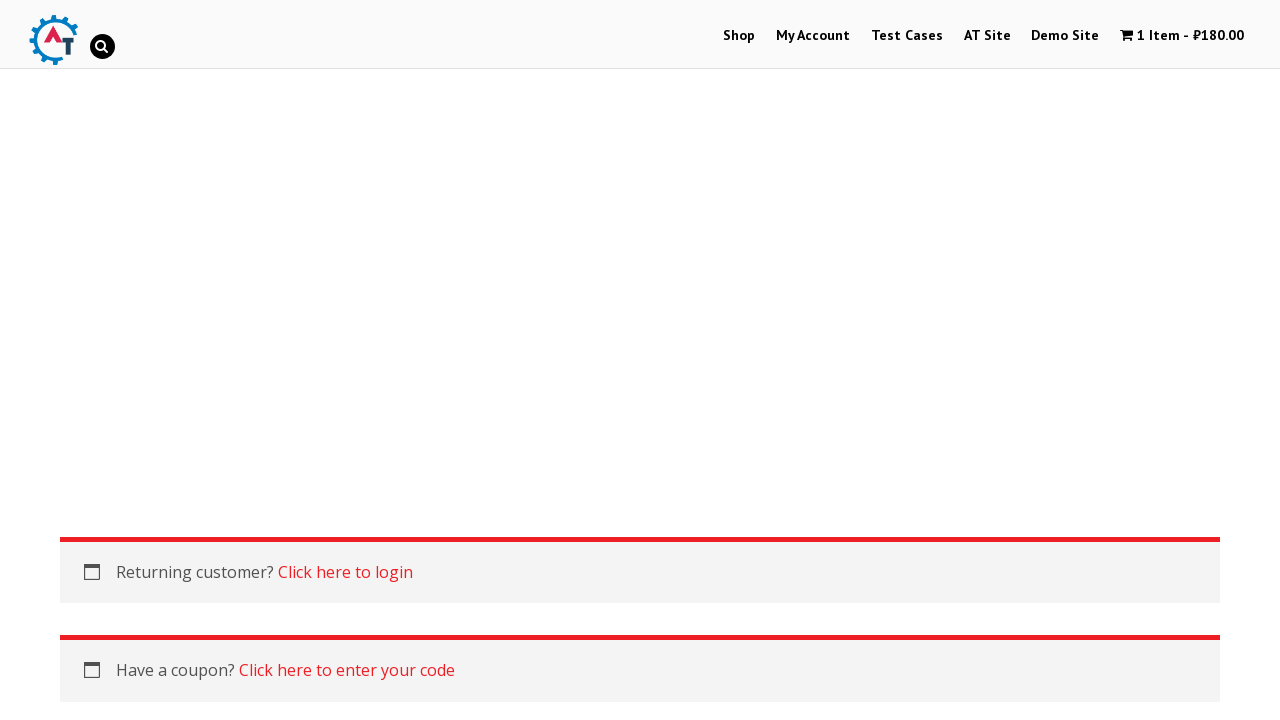

Waited 1 second for checkout page to load
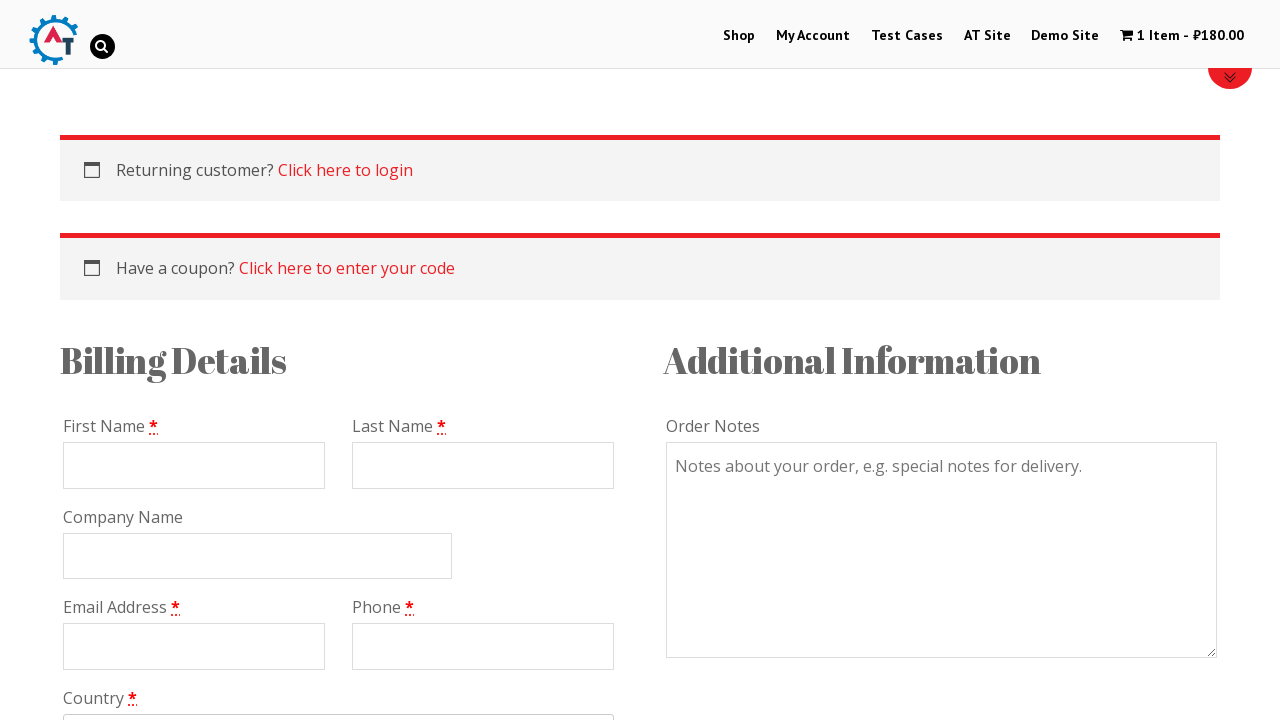

Filled first name field with 'TesterFN' on #billing_first_name
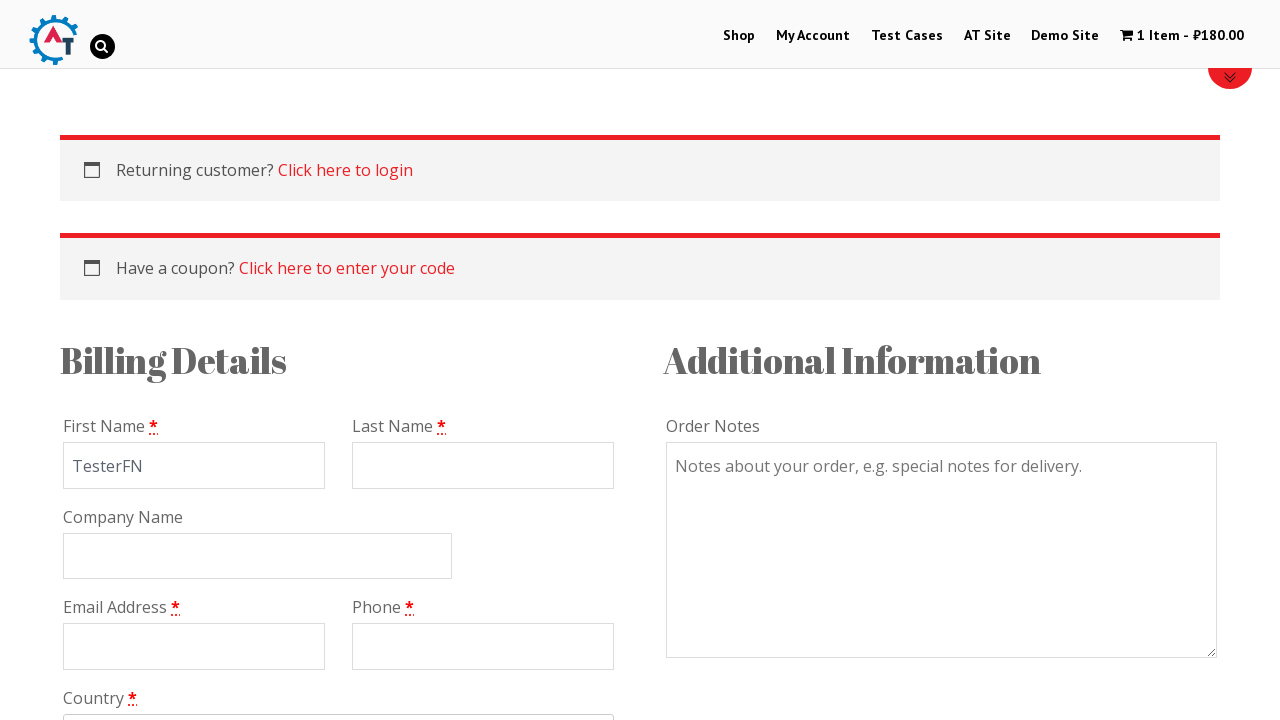

Filled last name field with 'TesterLN' on #billing_last_name
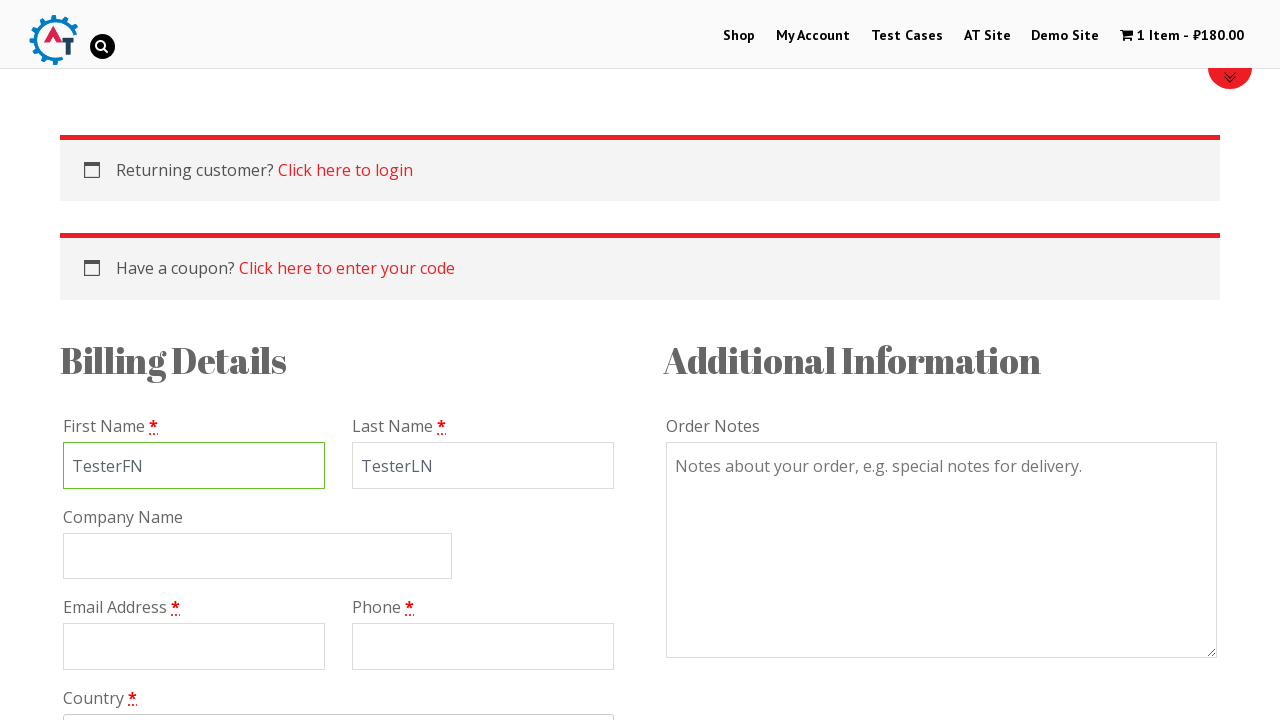

Filled email field with 'tester2022@test.com' on #billing_email
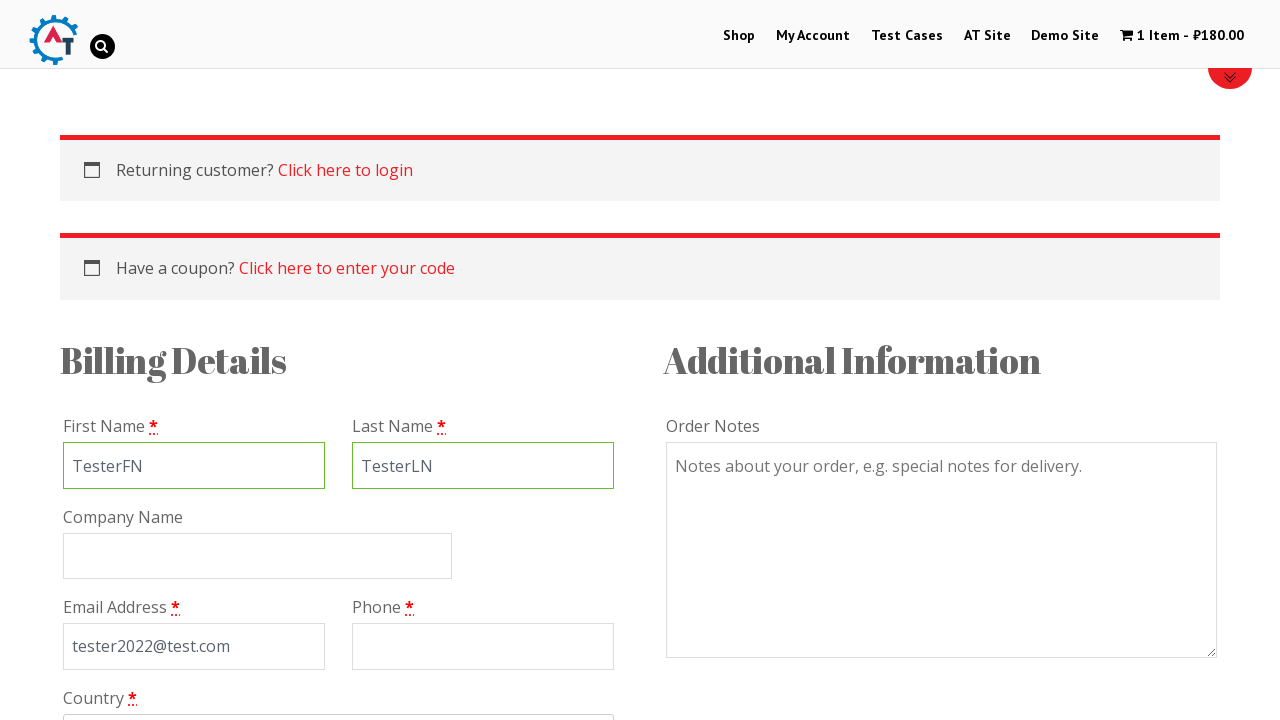

Filled phone field with '+79681049484' on #billing_phone
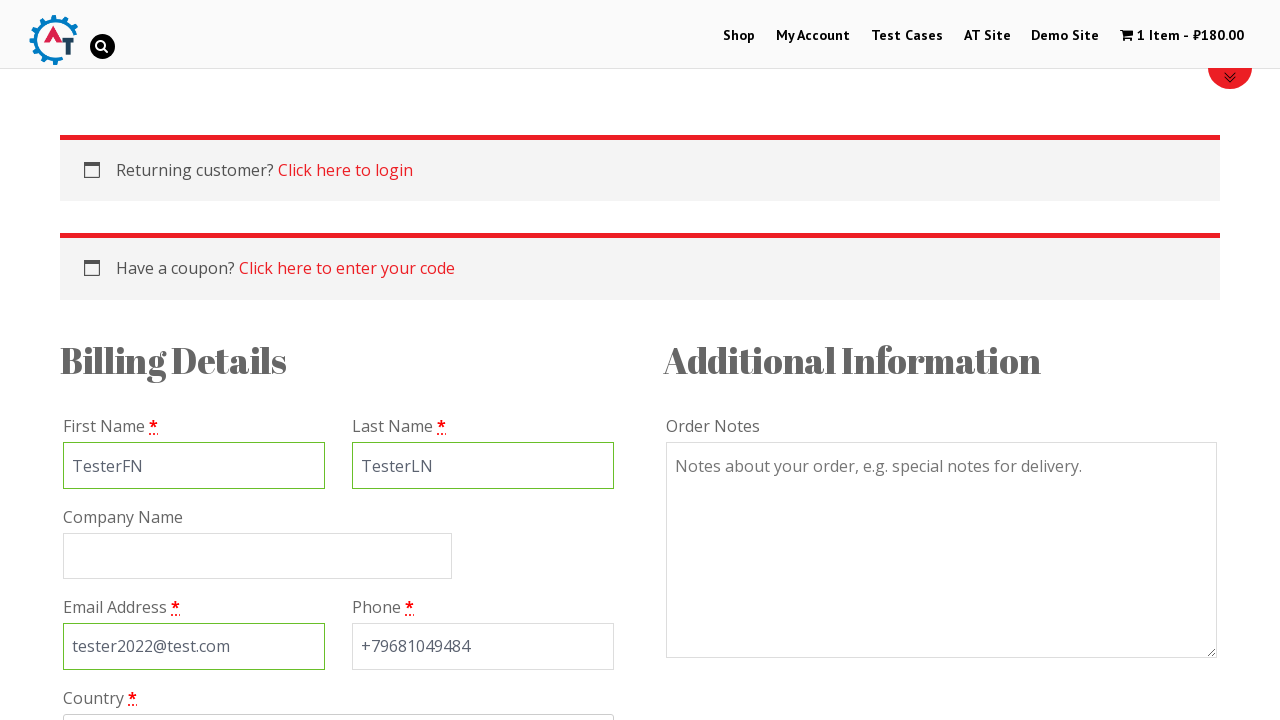

Clicked country dropdown to open selection menu at (329, 704) on #select2-chosen-1
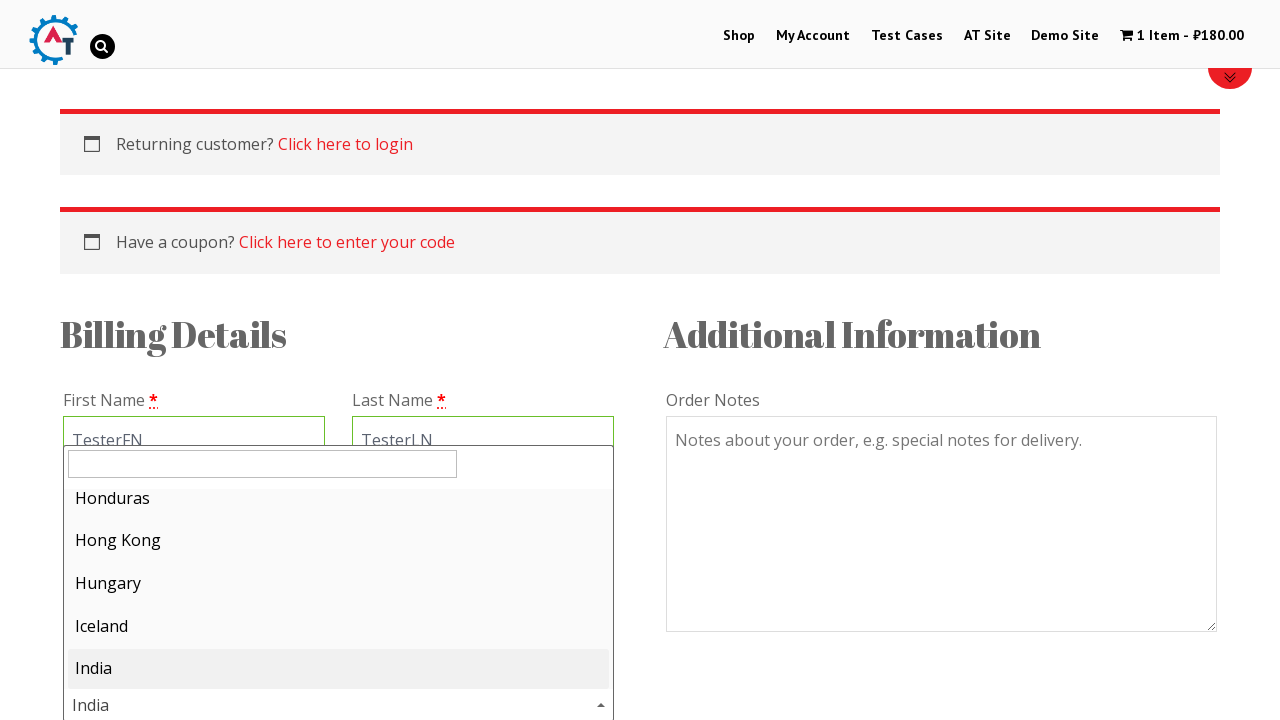

Typed 'Russia' in country search field on #s2id_autogen1_search
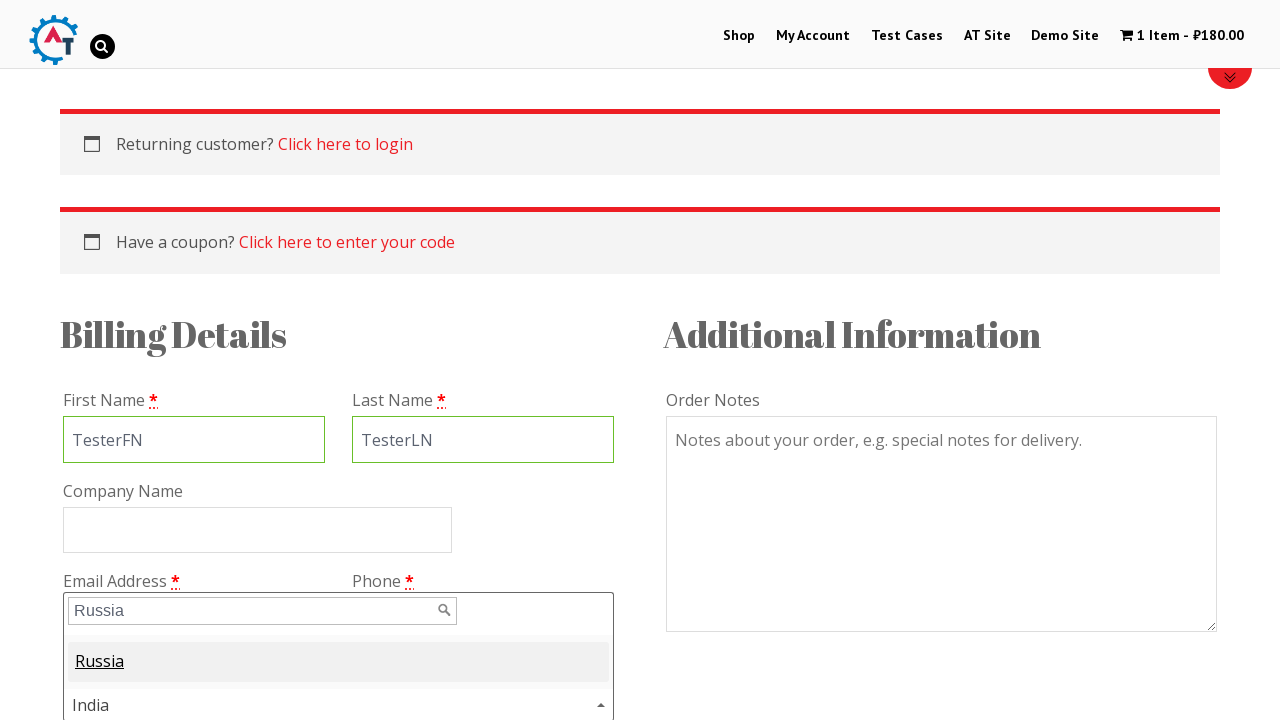

Clicked Russia option to select it at (100, 661) on .select2-match
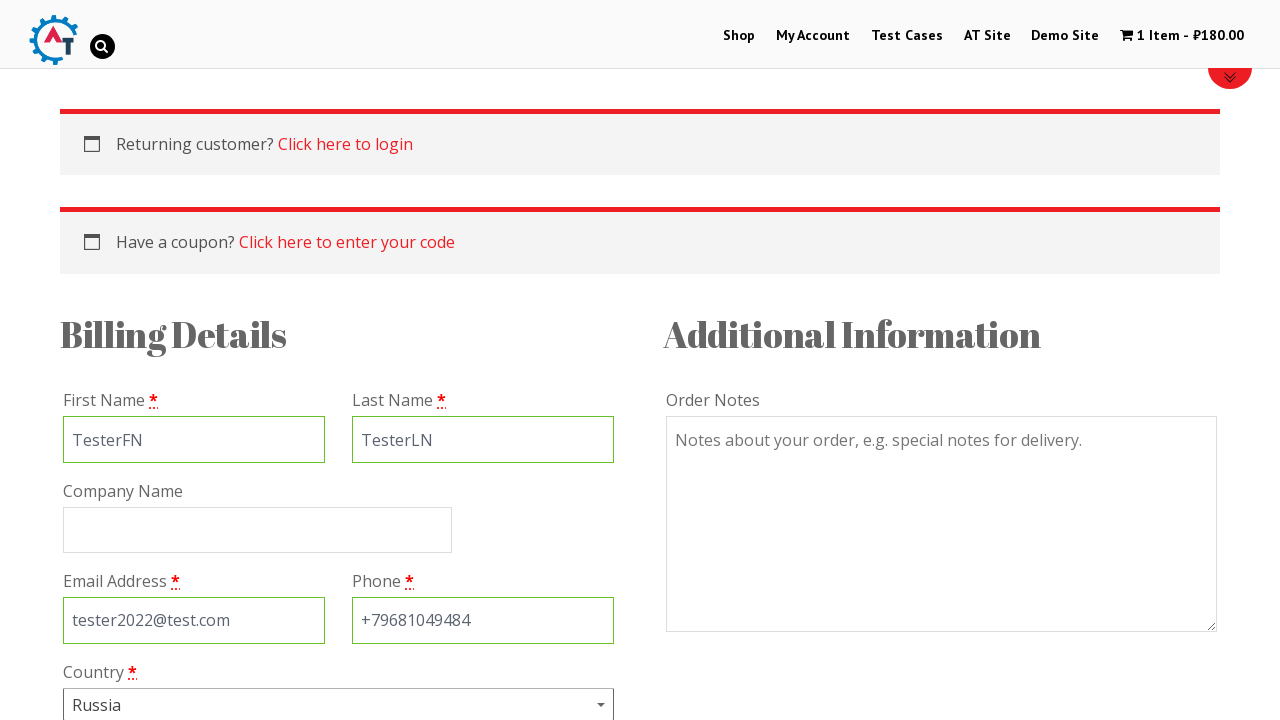

Filled address field with 'Lenin street, 24' on #billing_address_1
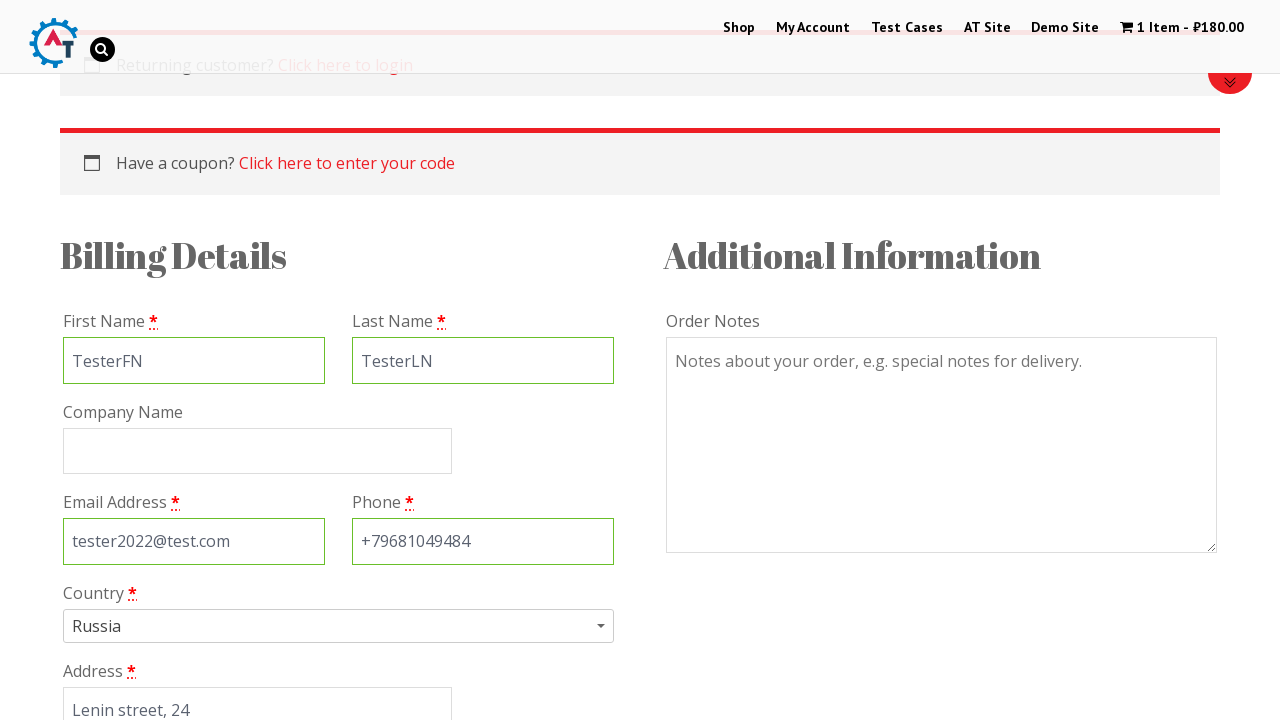

Filled city field with 'Omsk' on #billing_city
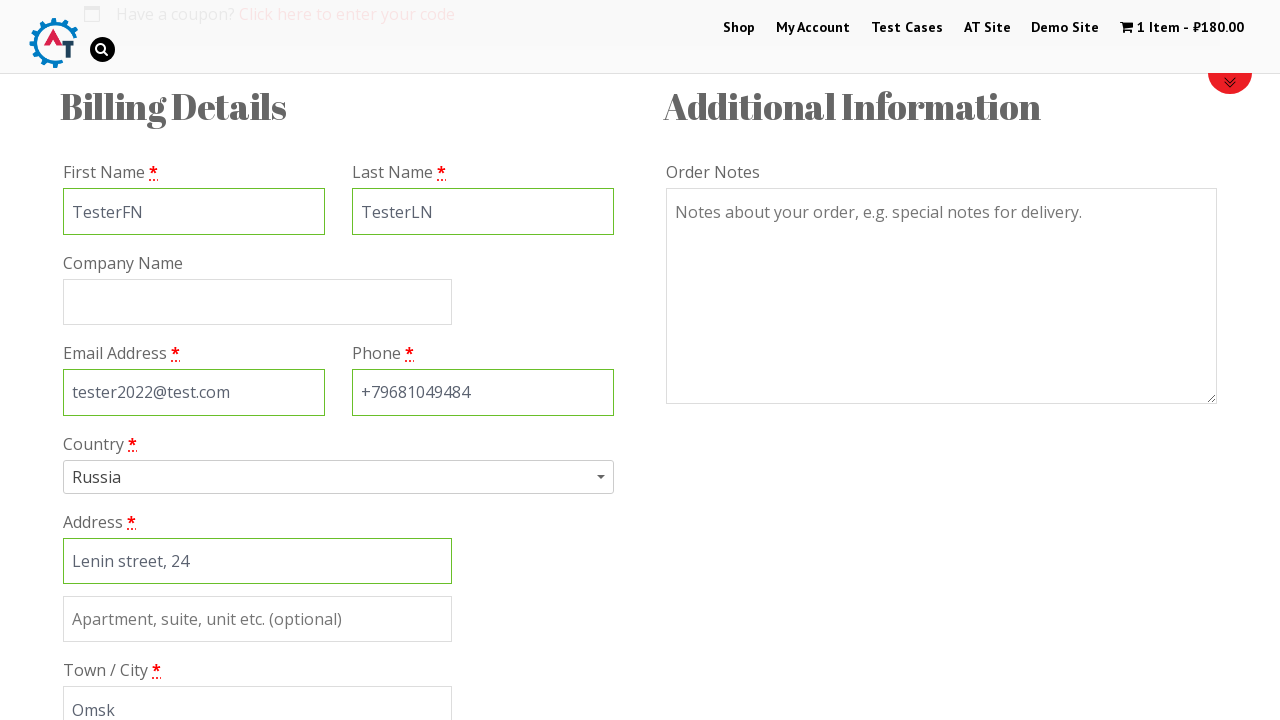

Filled state field with 'Region 55' on #billing_state
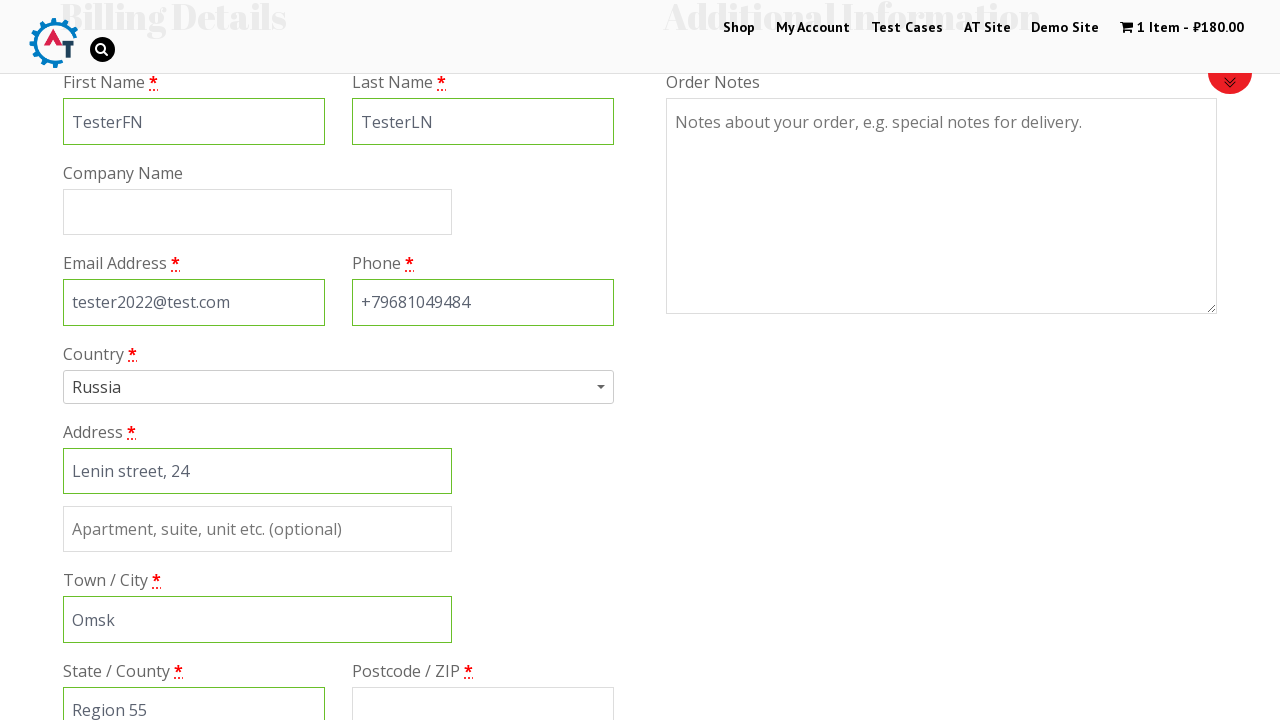

Filled postcode field with '644041' on #billing_postcode
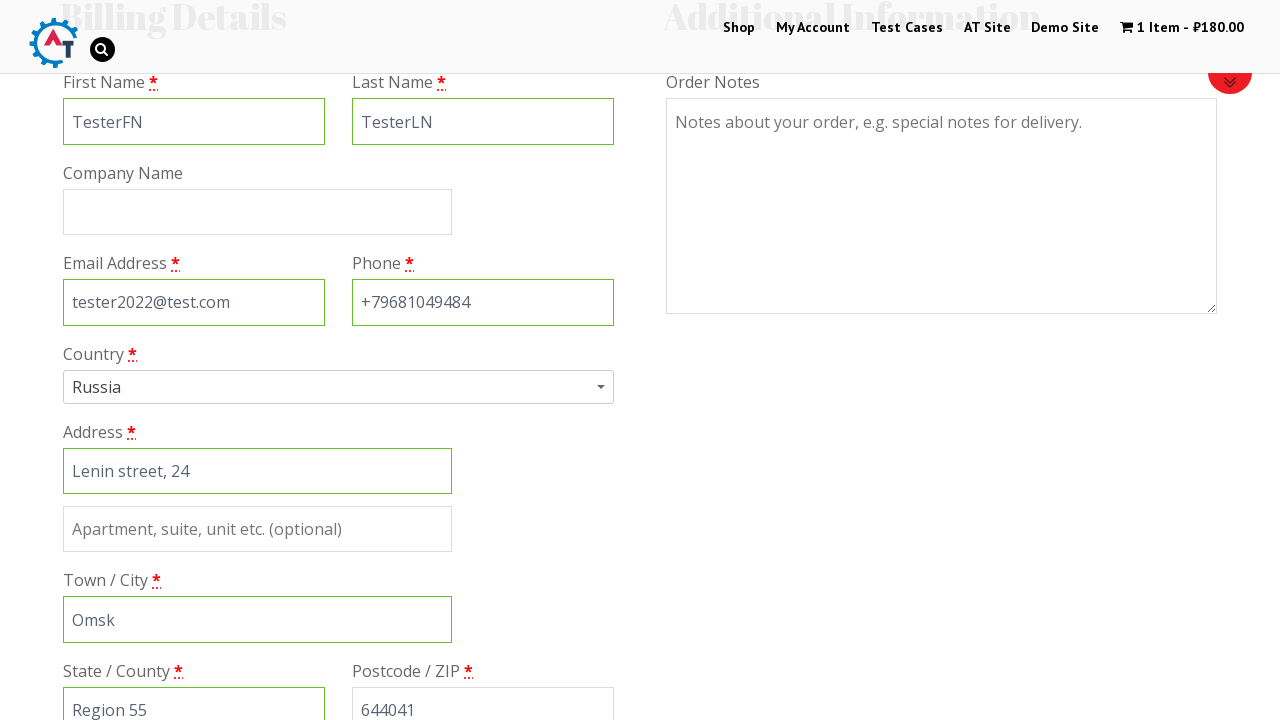

Selected Check Payments payment method at (82, 360) on #payment_method_cheque
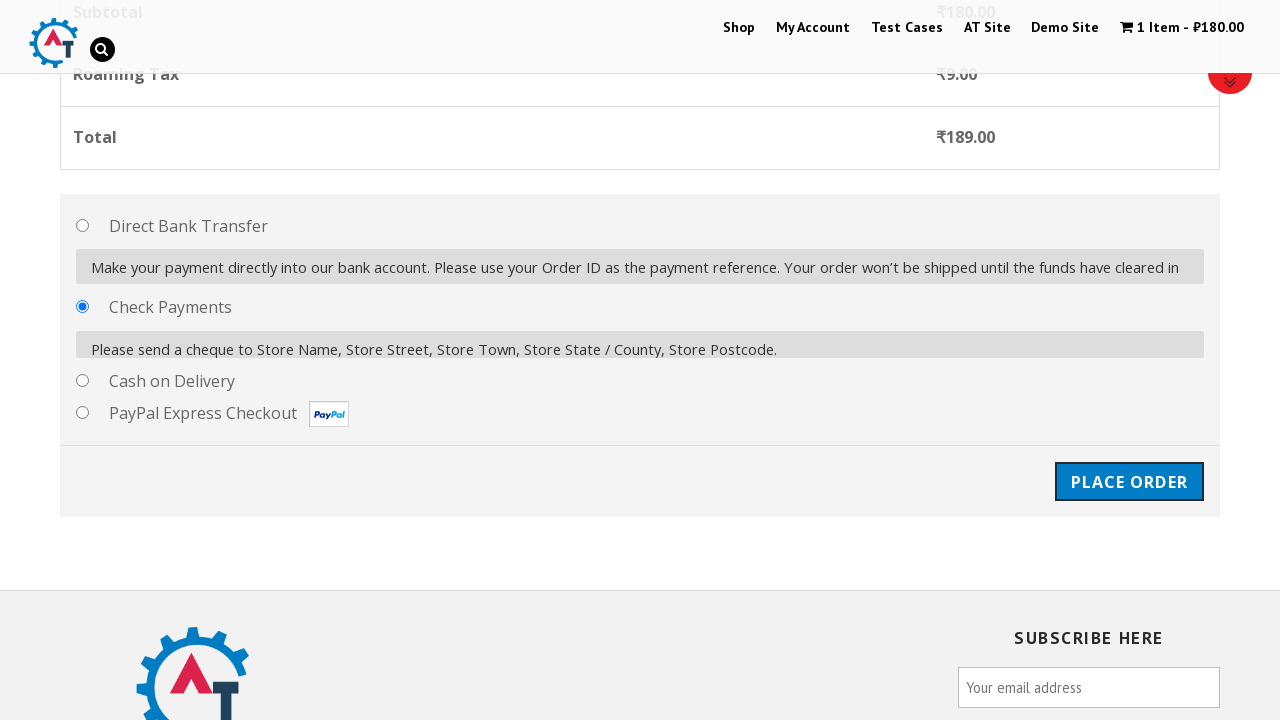

Scrolled down 600px to see place order button
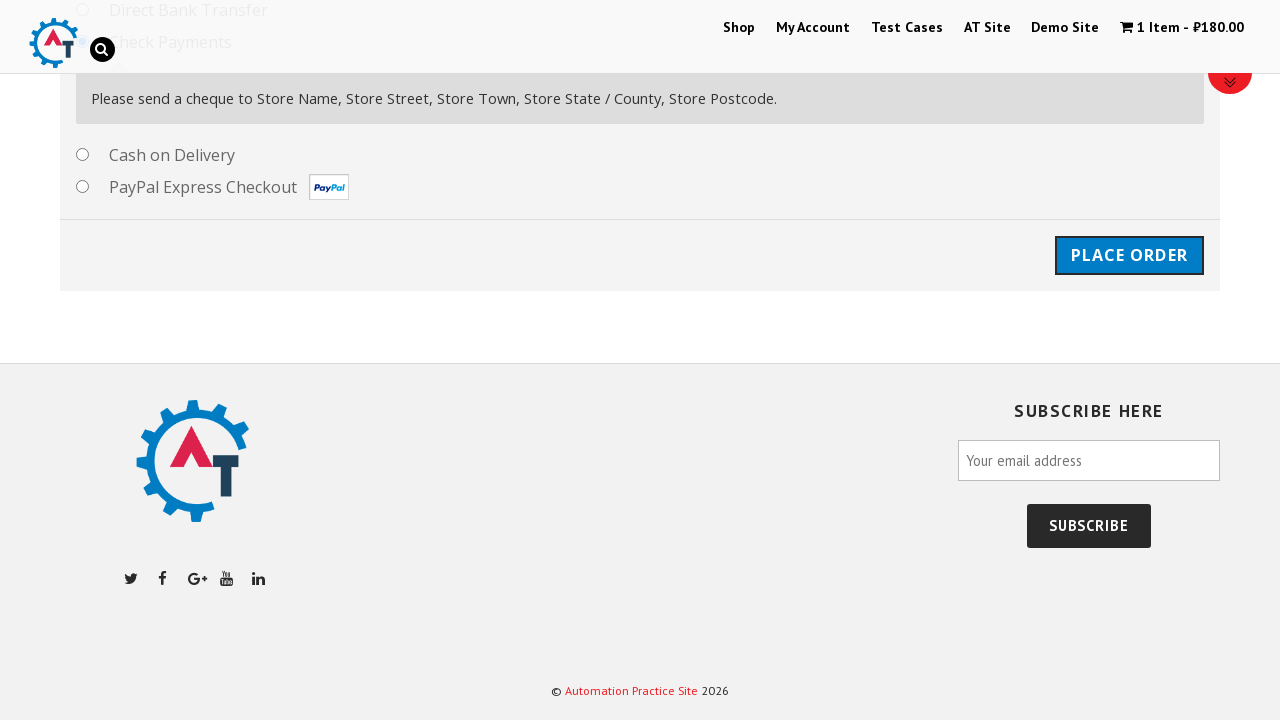

Waited 3 seconds before placing order
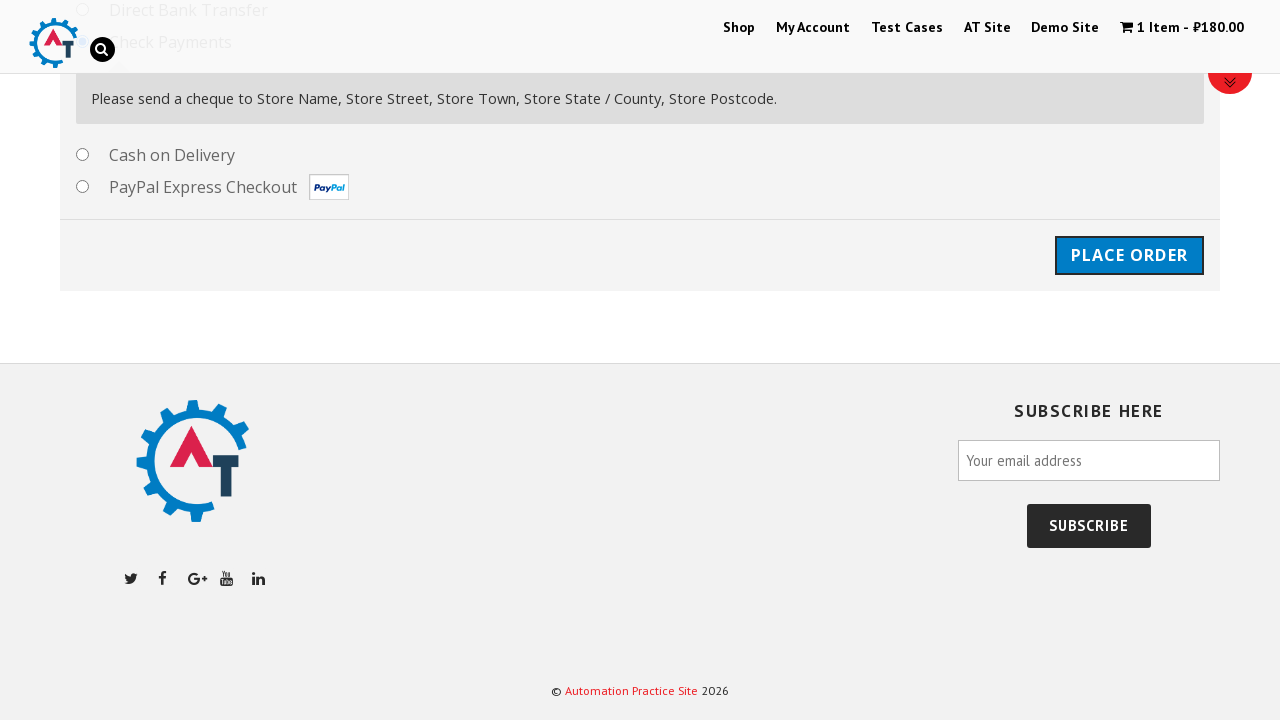

Clicked place order button to submit the order at (1129, 255) on #place_order
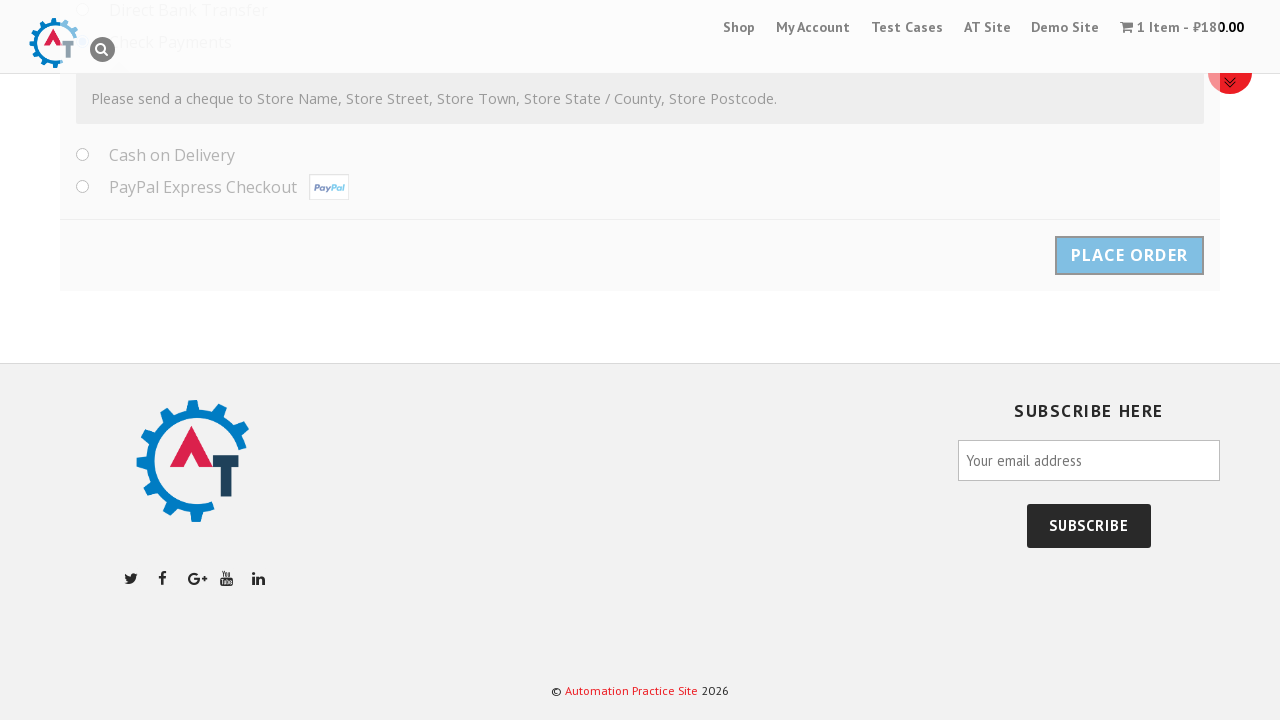

Order confirmation message appeared
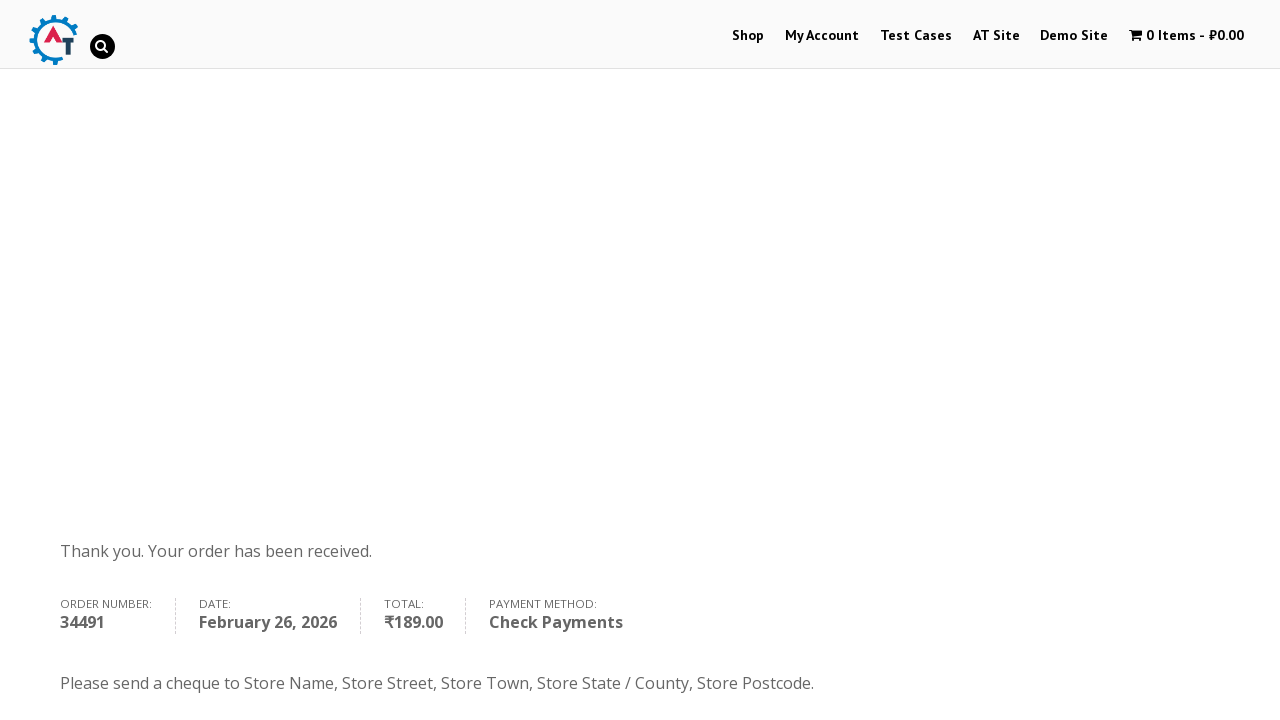

Payment method 'Check Payments' confirmed on order confirmation page
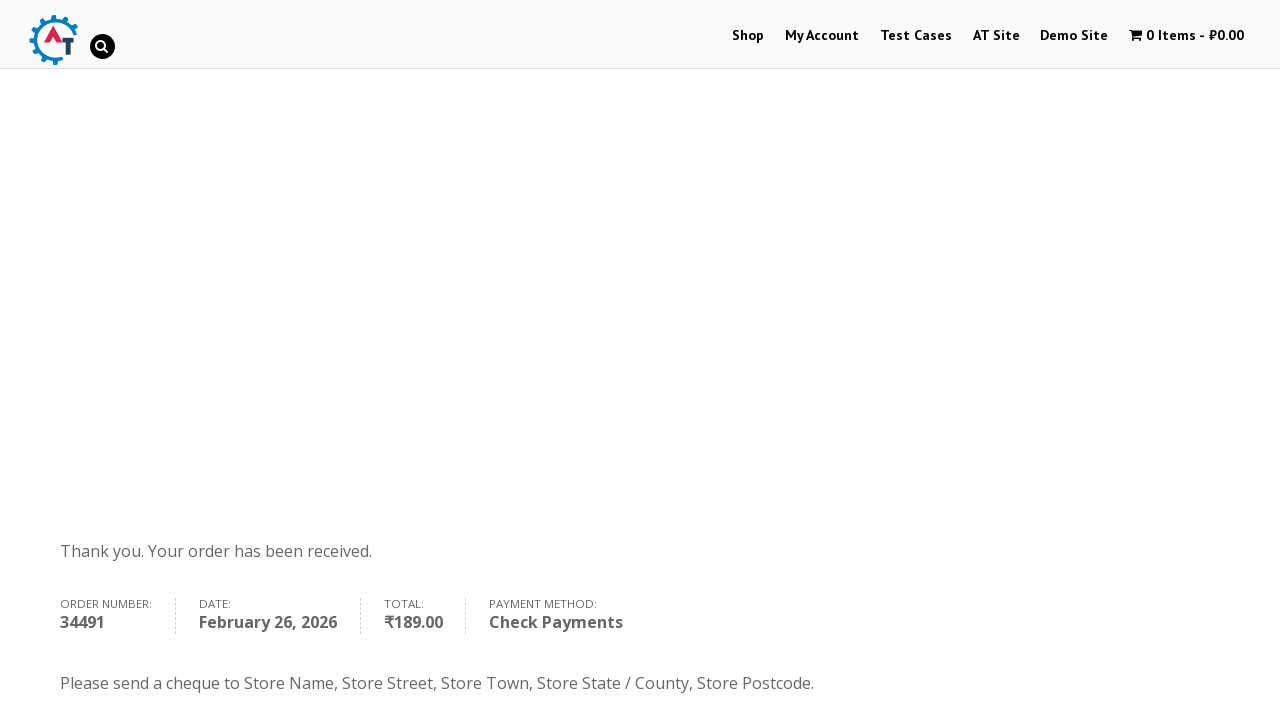

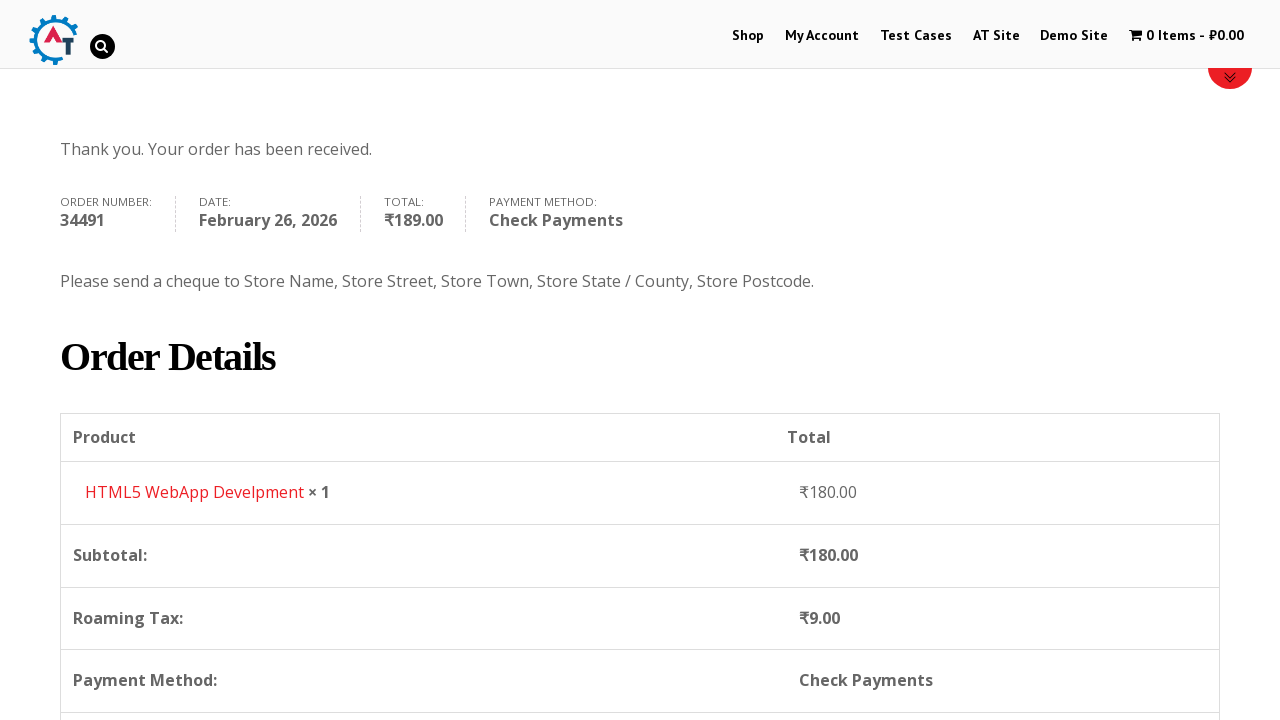